Navigates to a practice login page and retrieves the page title for verification

Starting URL: https://rahulshettyacademy.com/loginpagePractise/

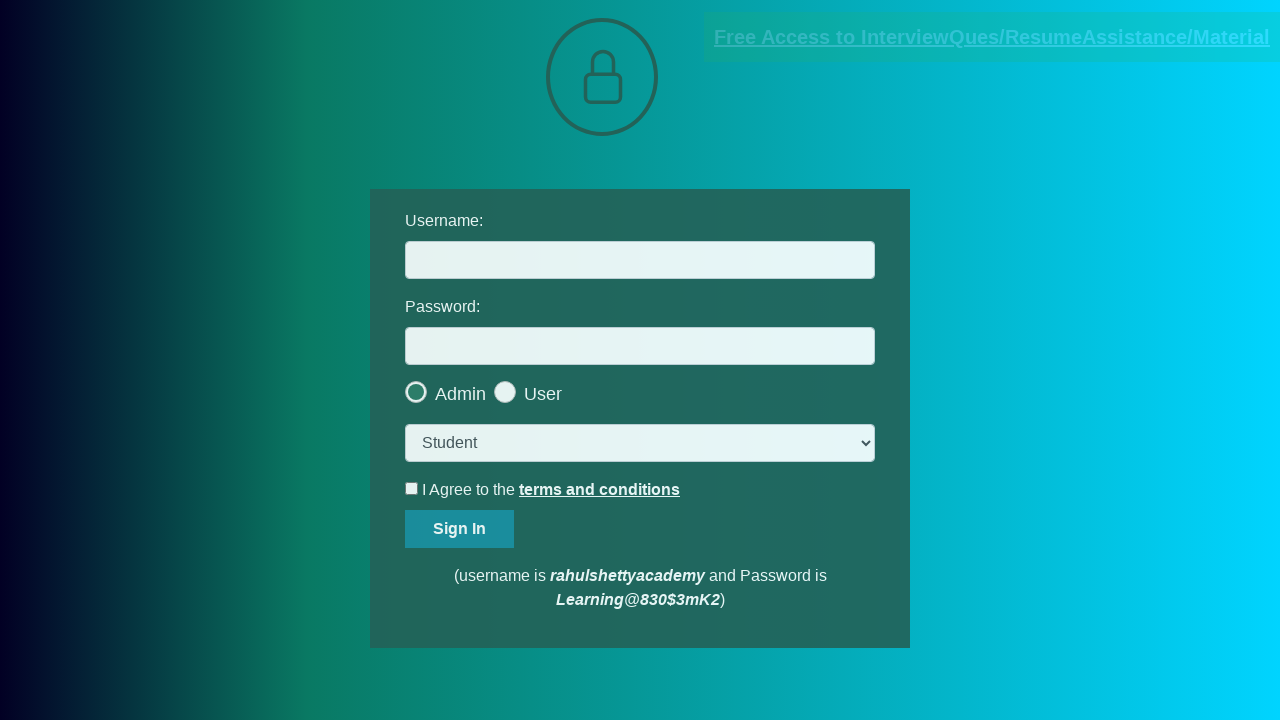

Retrieved page title from login practice page
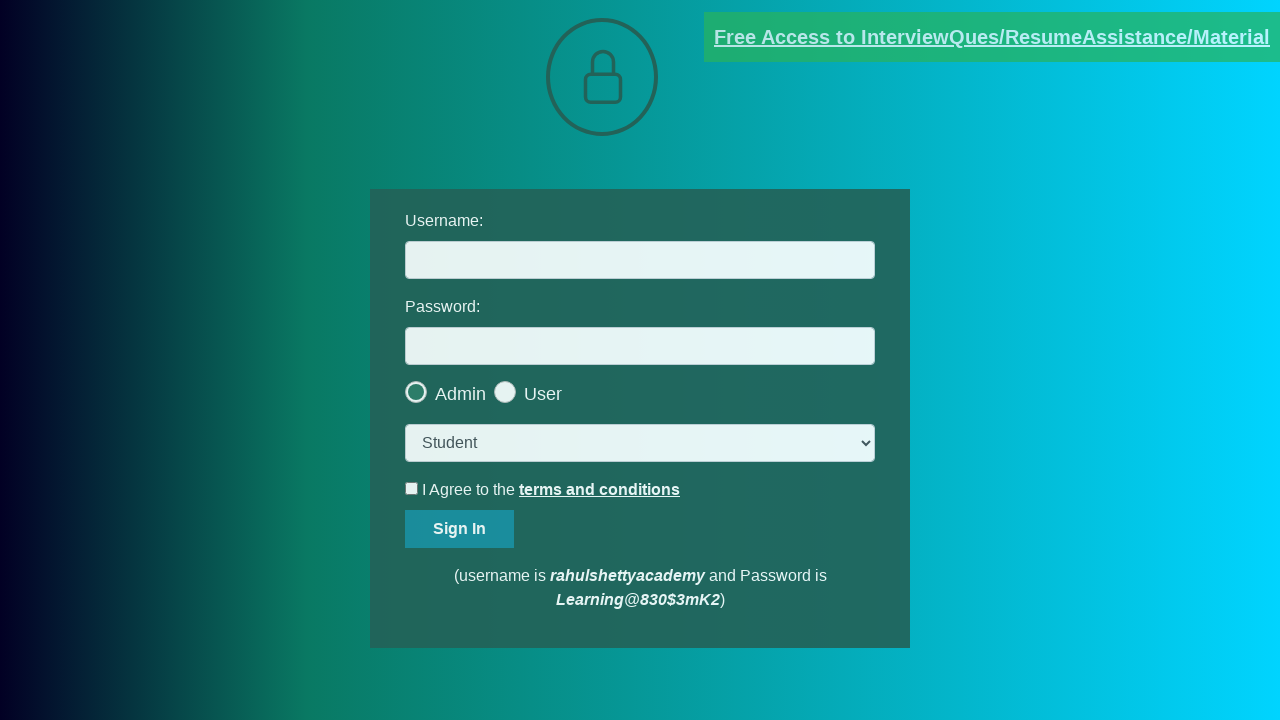

Printed page title to console
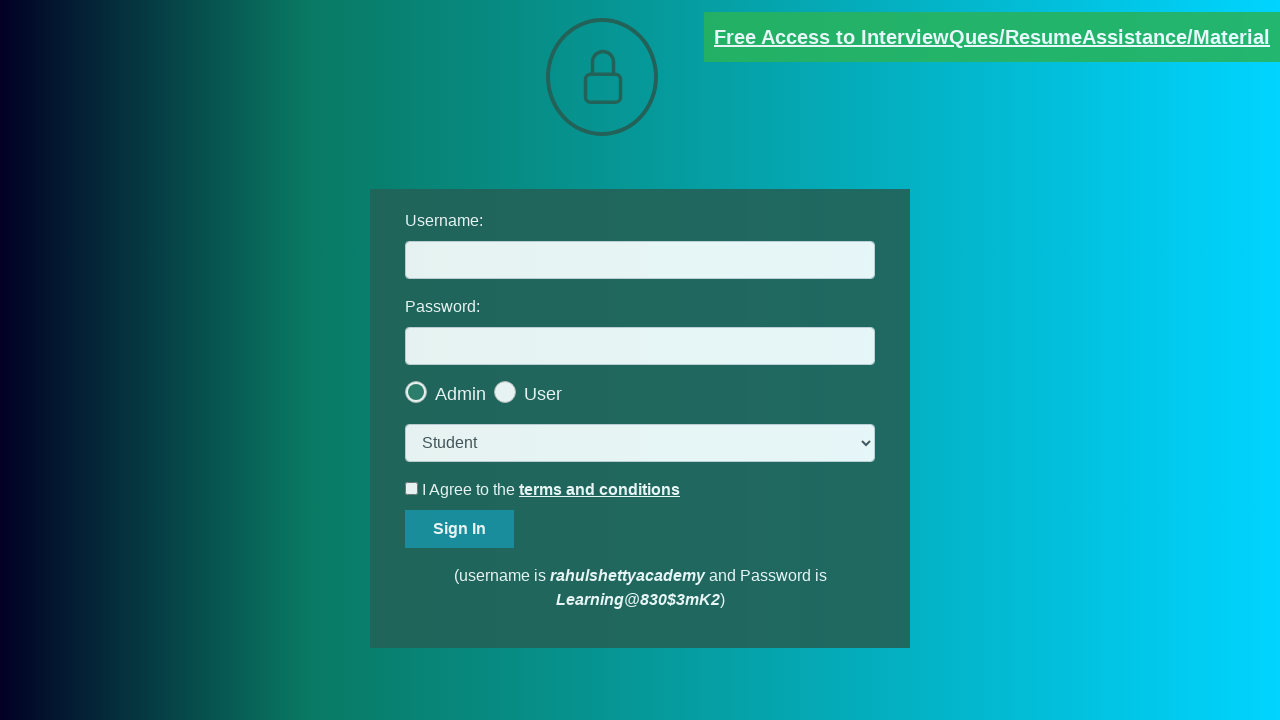

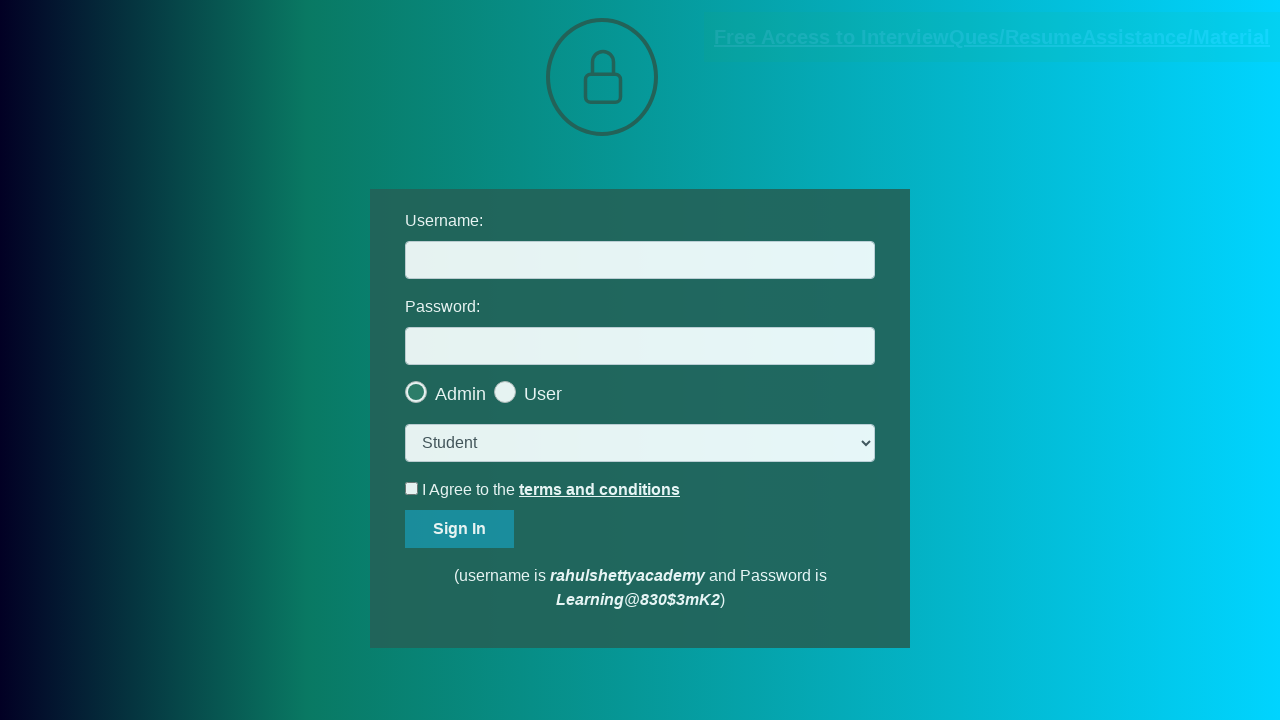